Tests single checkbox functionality by clicking on the first checkbox option

Starting URL: https://rahulshettyacademy.com/AutomationPractice/

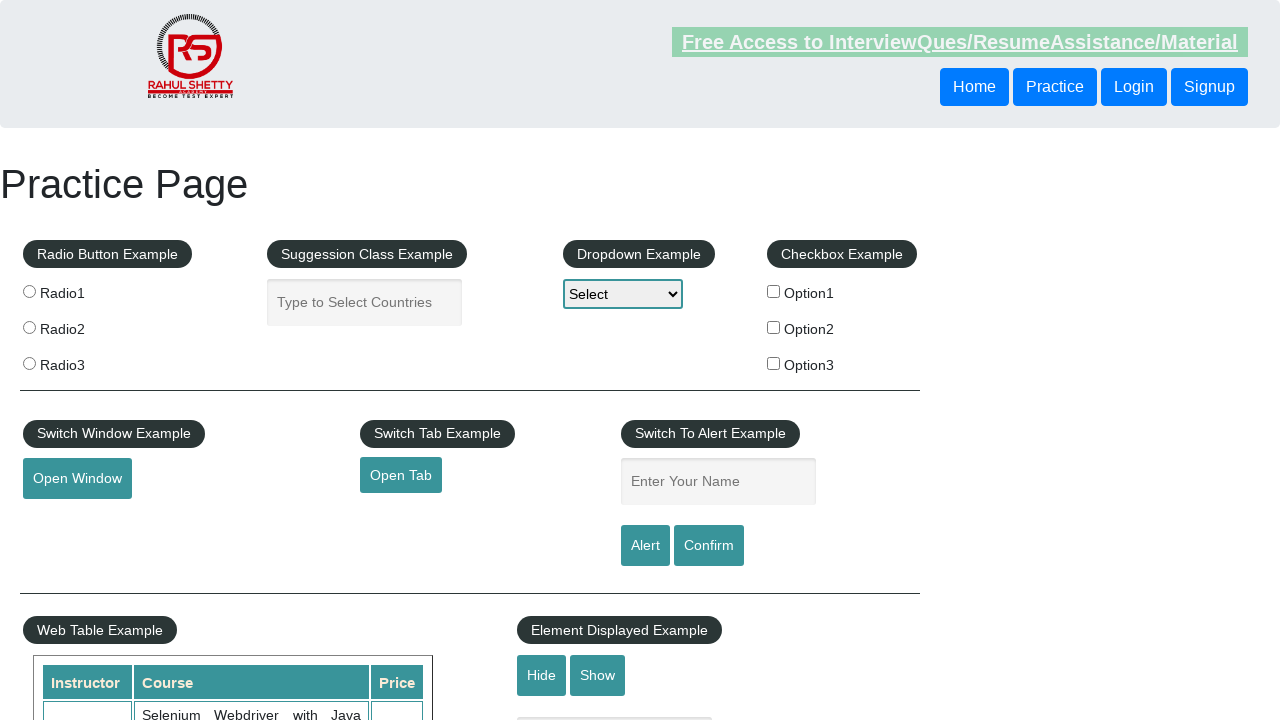

Navigated to AutomationPractice page
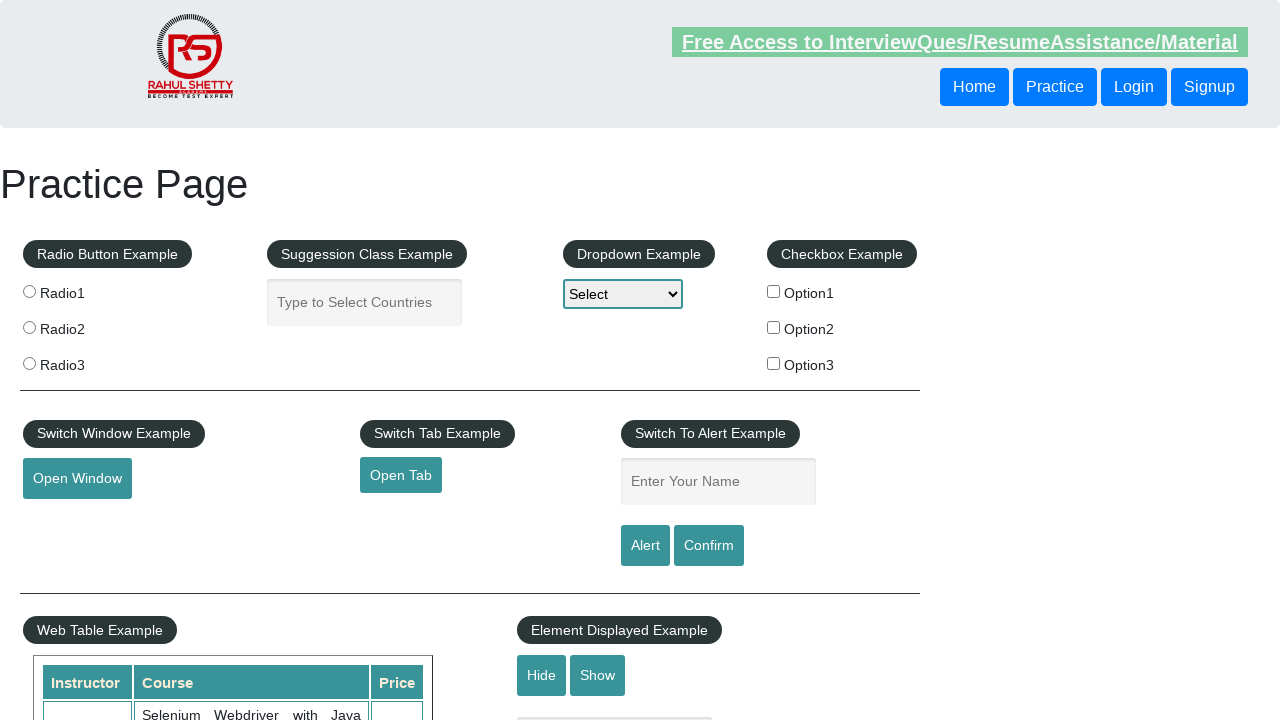

Clicked the first checkbox option at (774, 291) on #checkBoxOption1
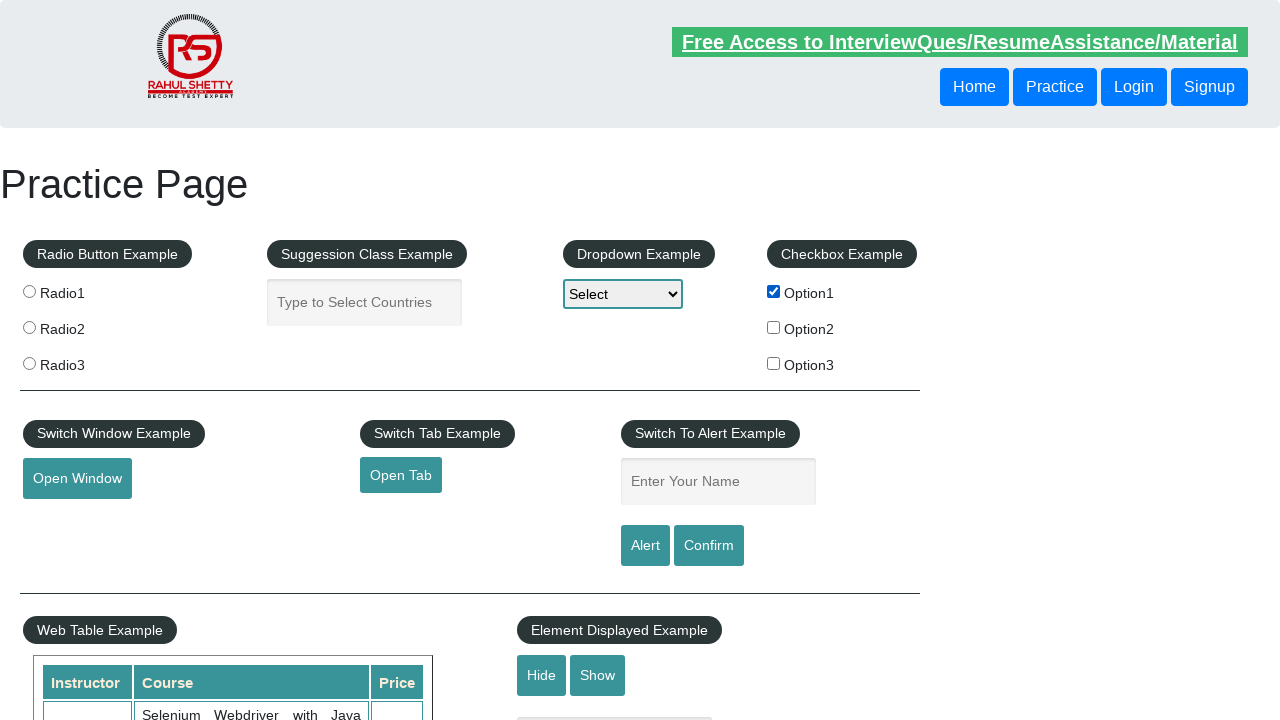

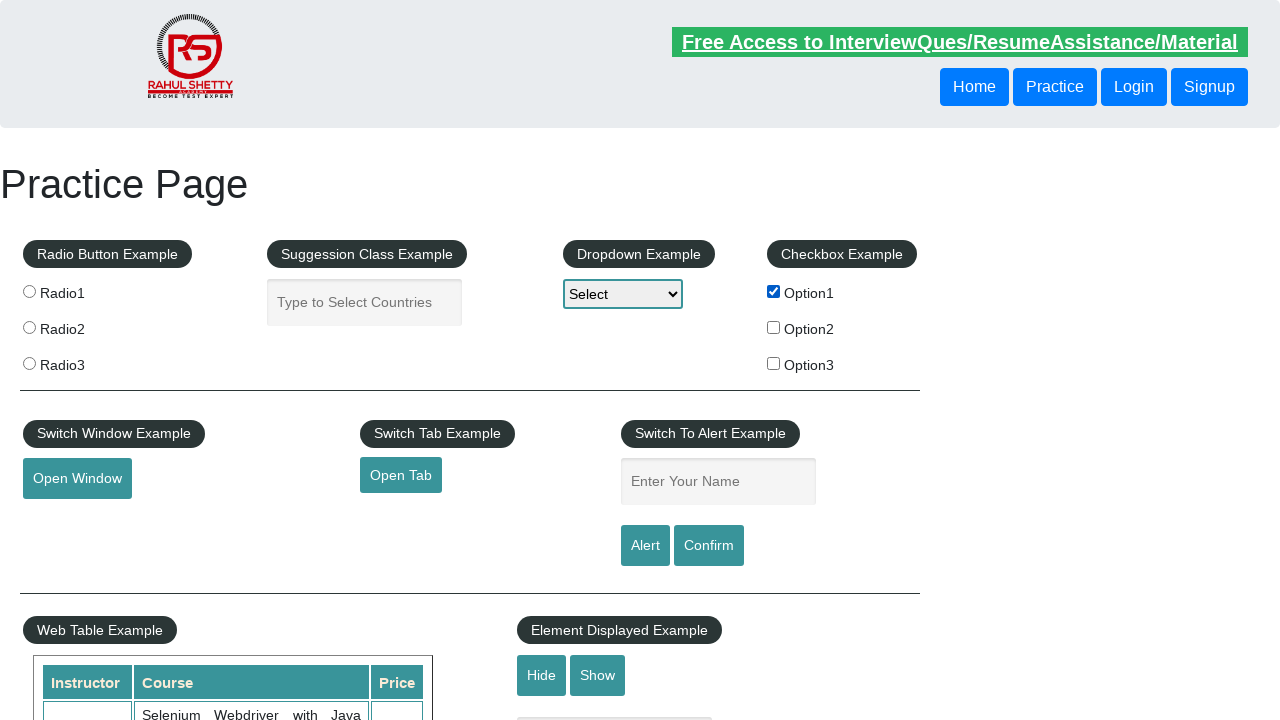